Tests iframe interactions including switching between frames, clicking elements inside frames, and handling nested frames

Starting URL: https://leafground.com/frame.xhtml

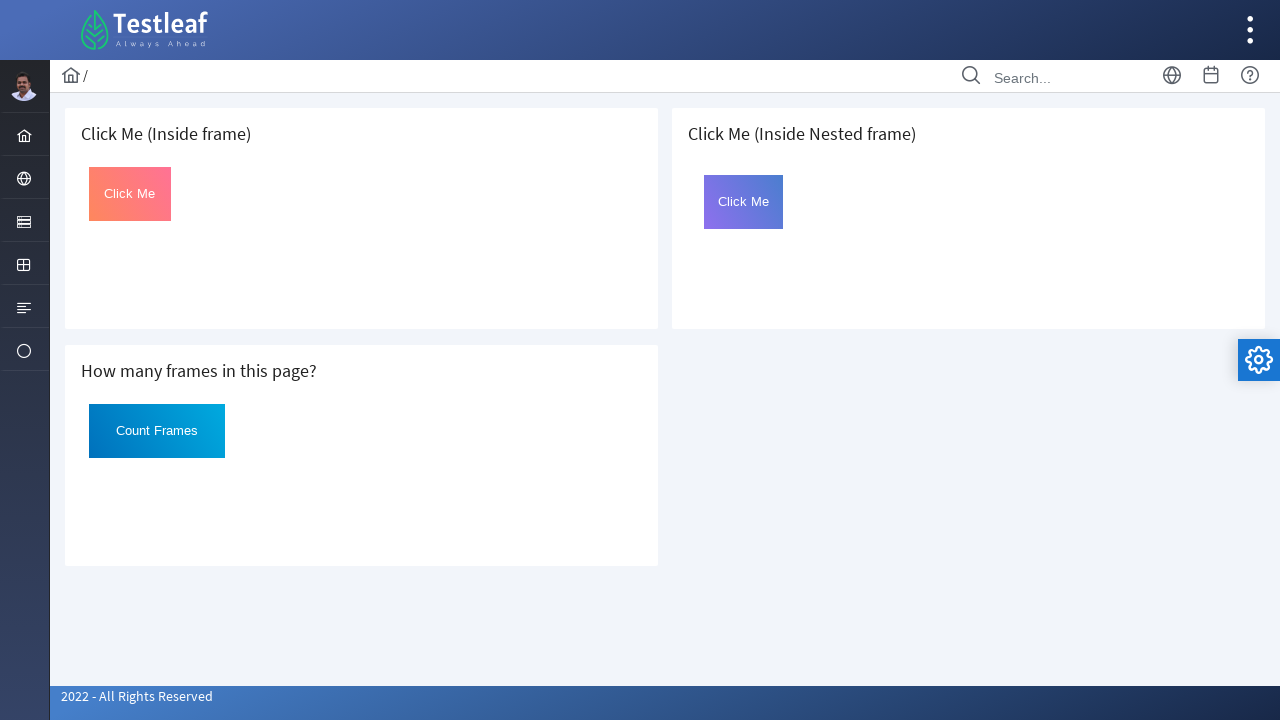

Switched to first iframe and clicked button with ID 'Click' at (130, 194) on iframe >> nth=0 >> internal:control=enter-frame >> #Click
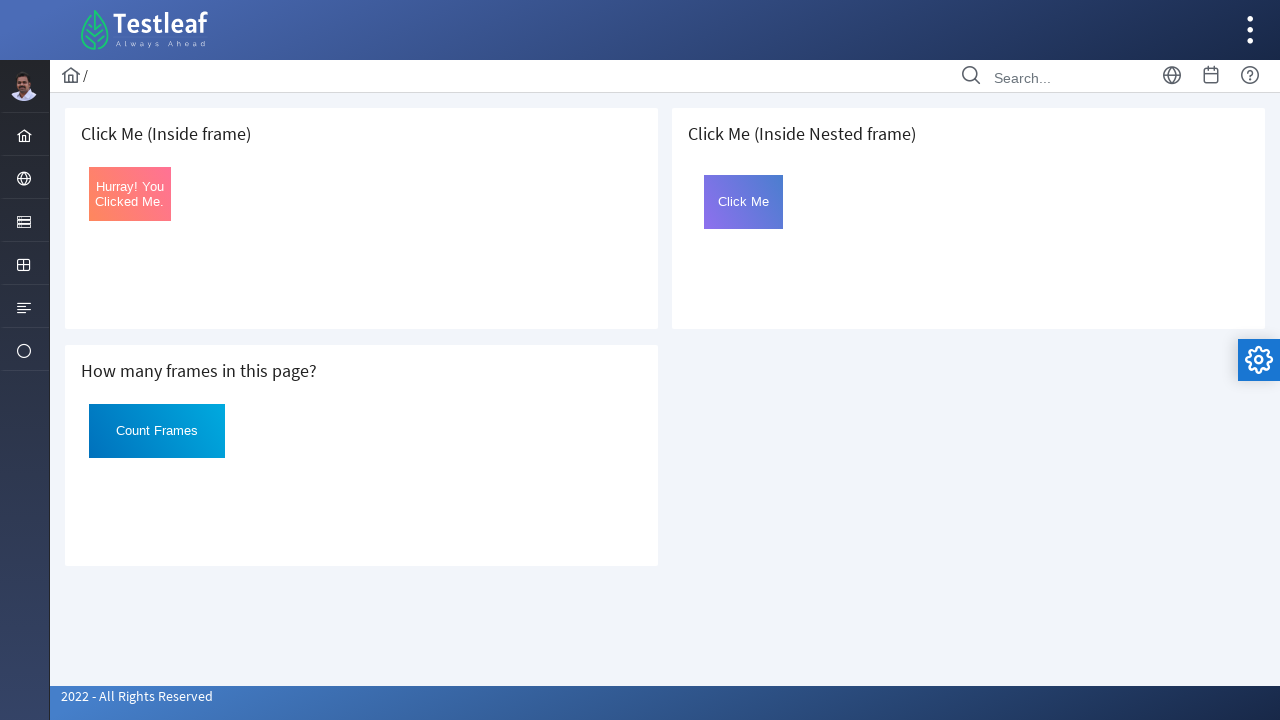

Counted total iframes on page: 3
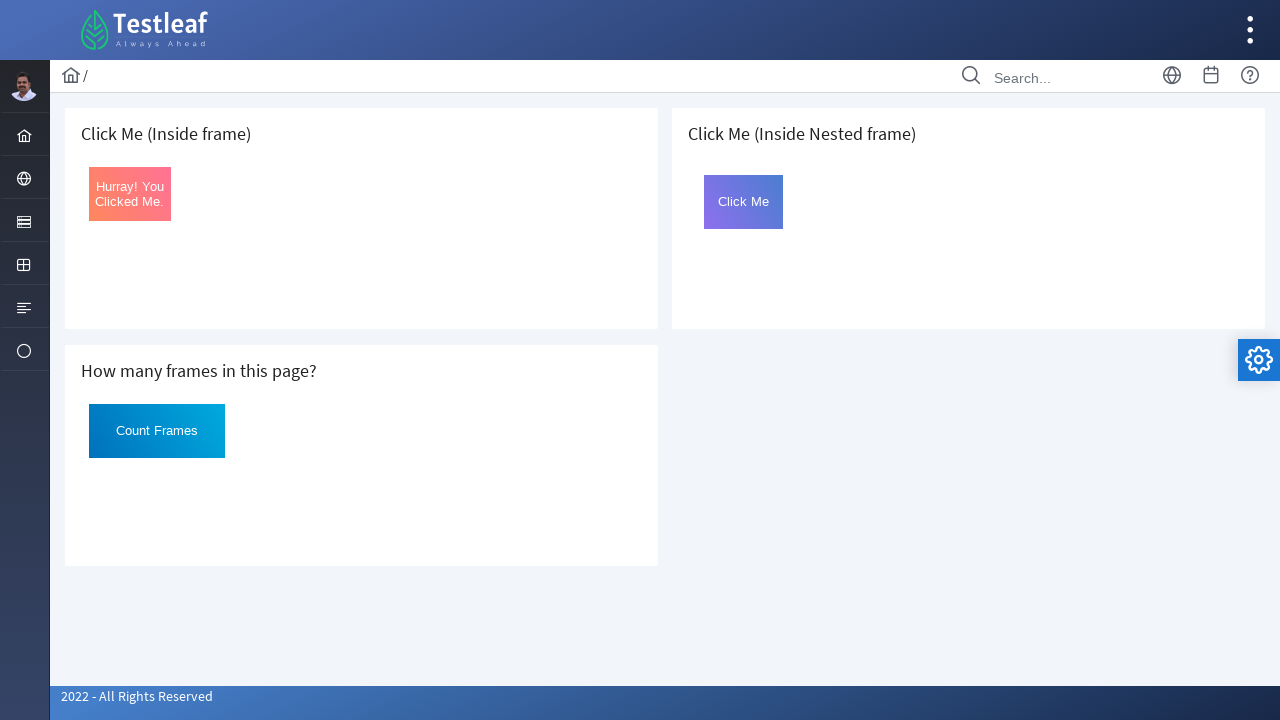

Switched to nested iframe (third iframe's child iframe) and clicked button with ID 'Click' at (744, 202) on iframe >> nth=2 >> internal:control=enter-frame >> iframe >> nth=0 >> internal:c
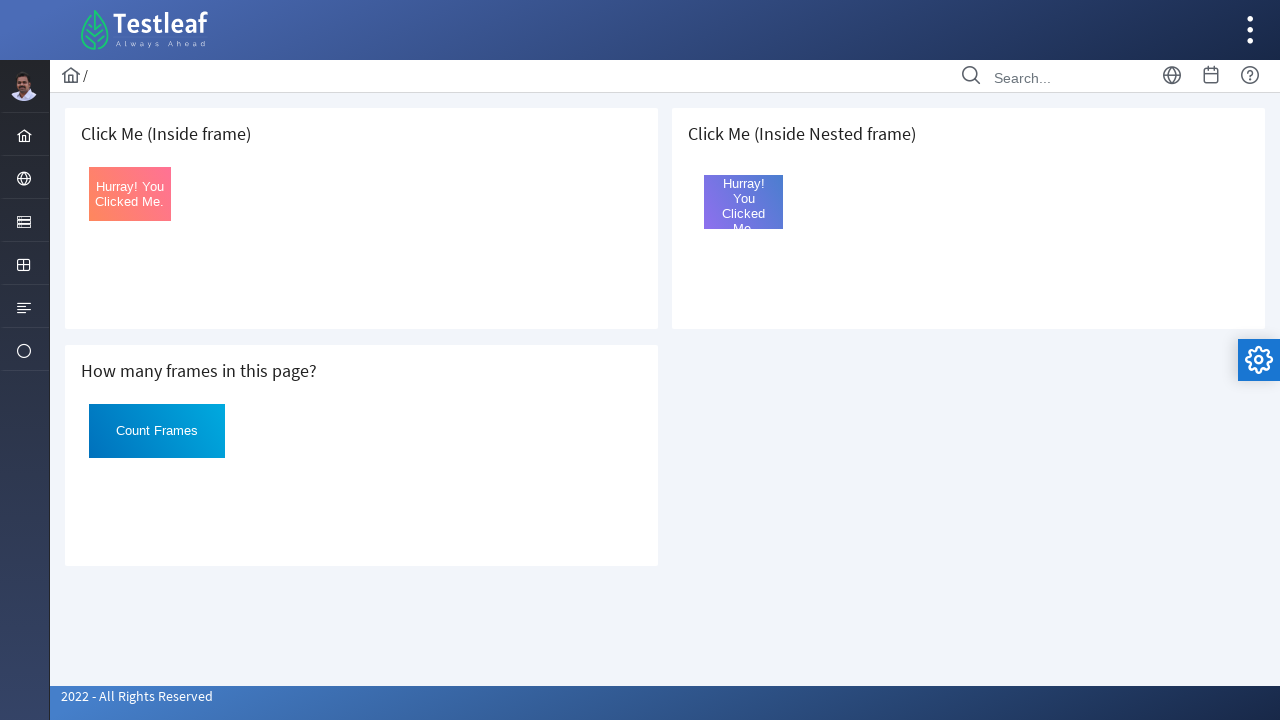

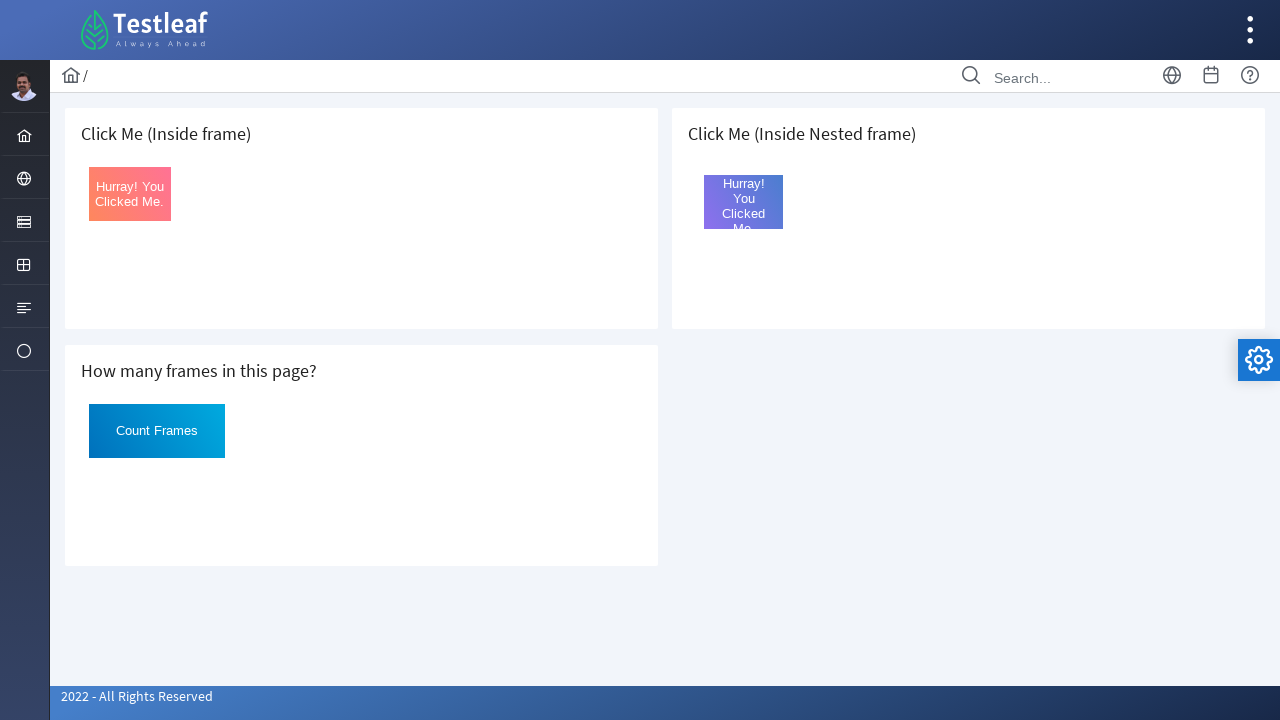